Navigates to the PHP Travels demo page and verifies that images are displayed on the page

Starting URL: https://phptravels.com/demo/

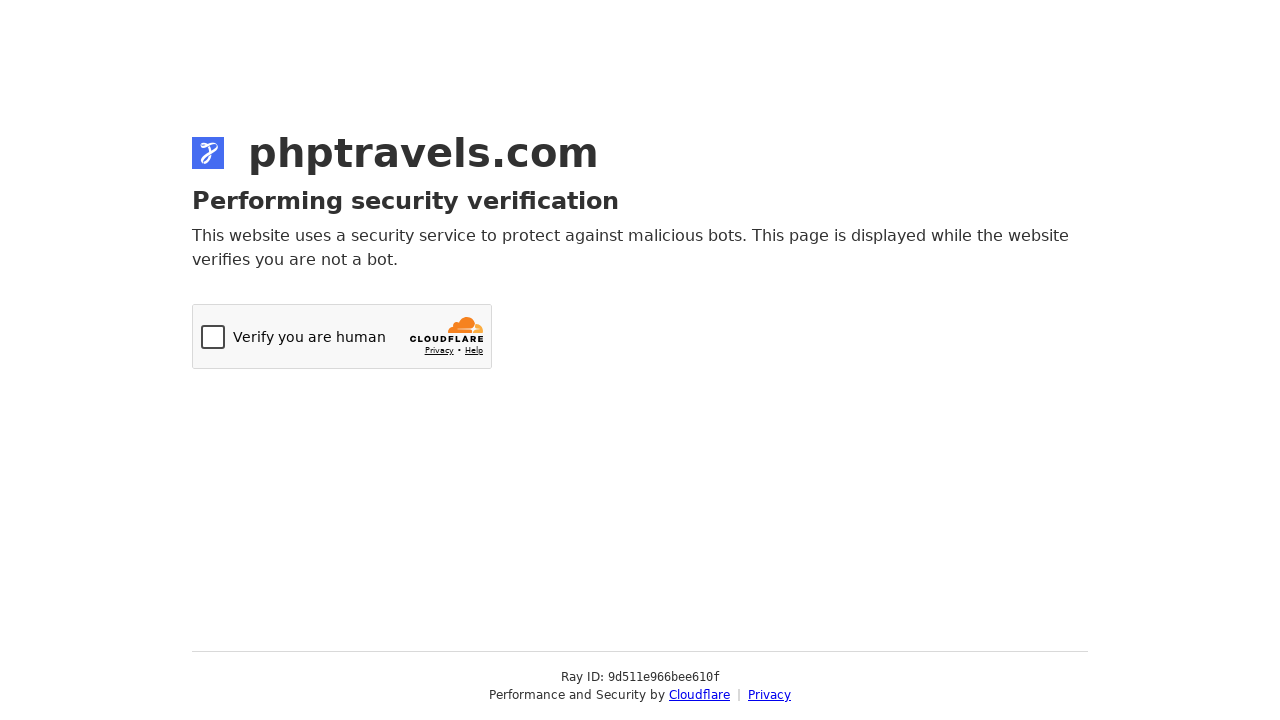

Navigated to PHP Travels demo page
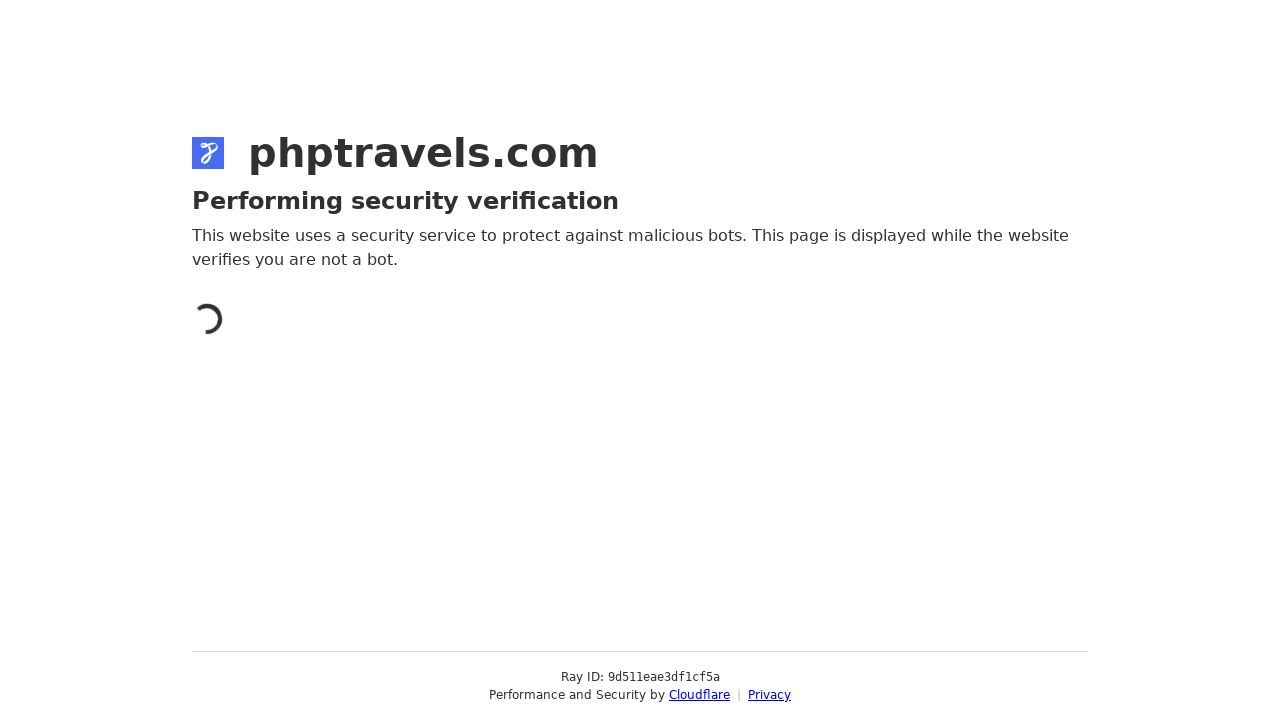

Waited for images to load on the page
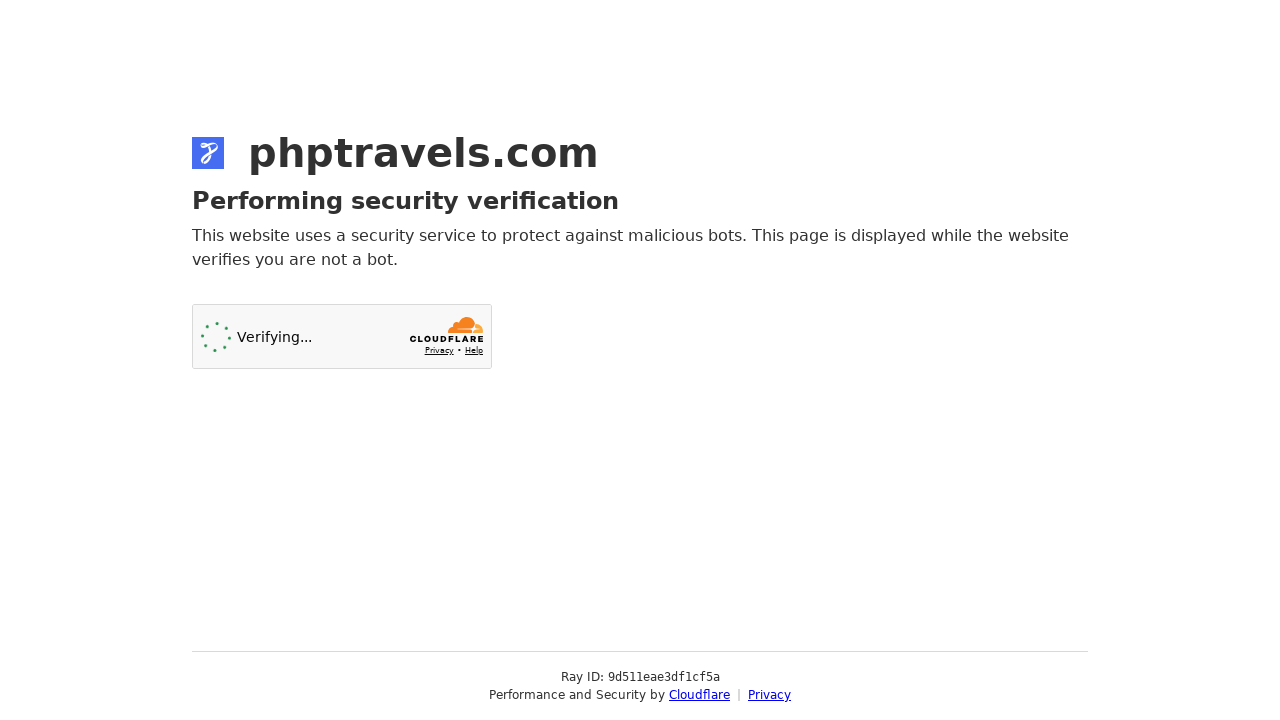

Located 1 images on the page
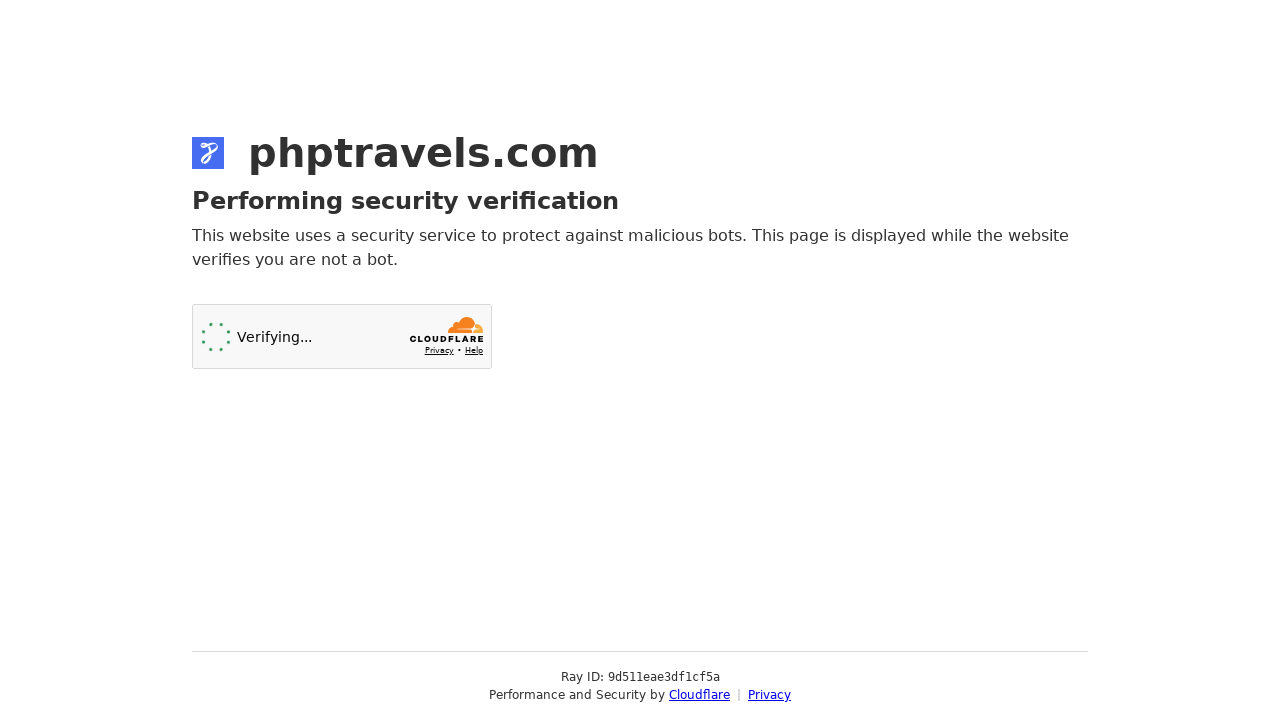

Verified that images are displayed on the page
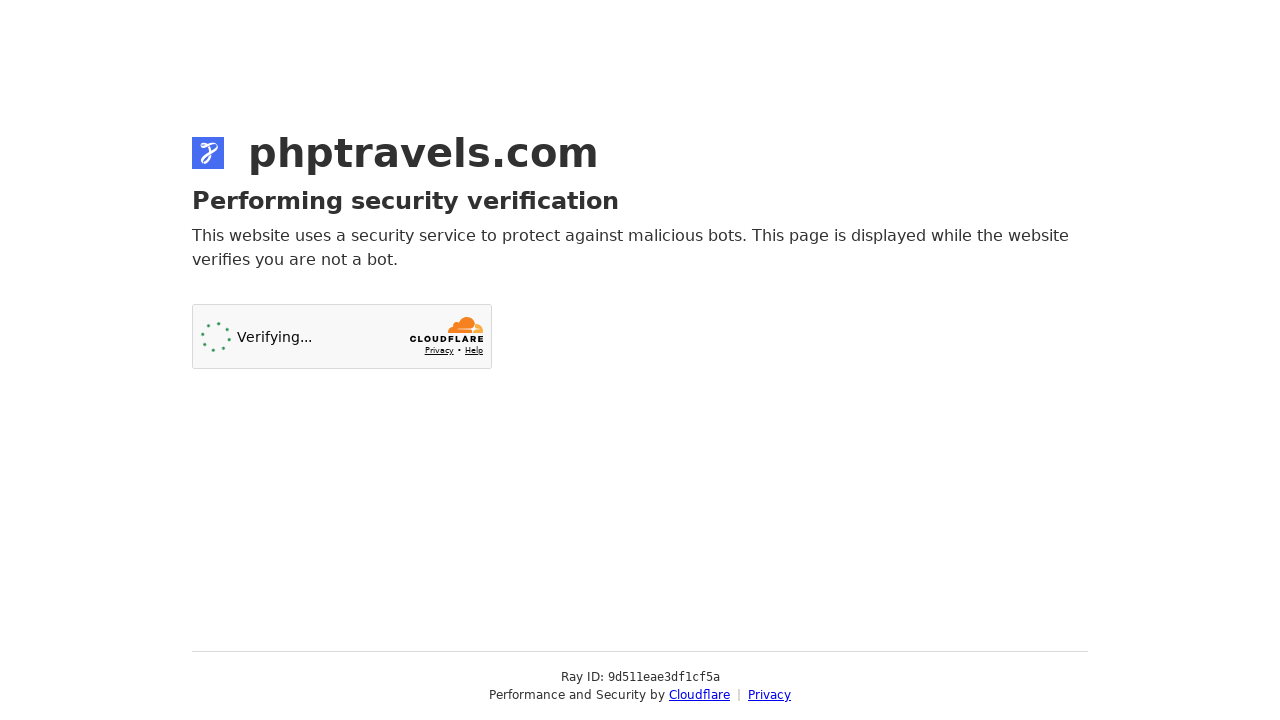

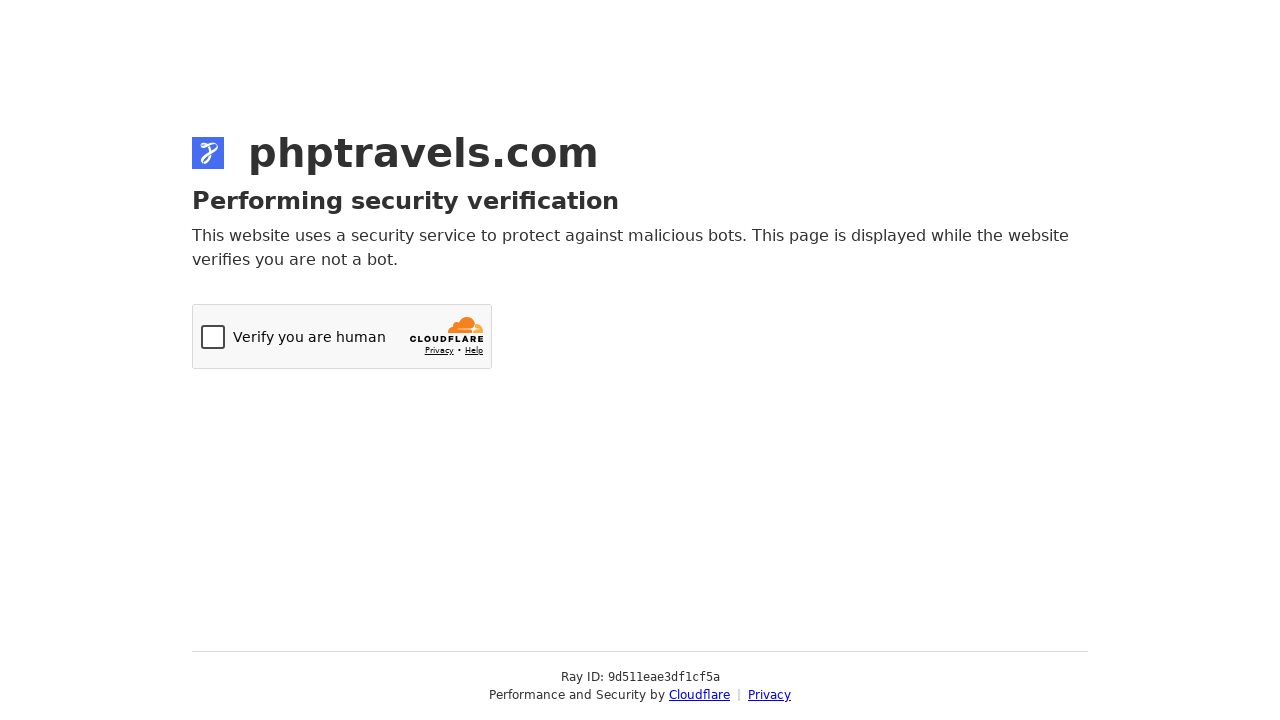